Tests that new todo items are appended to the bottom of the list and the count is displayed

Starting URL: https://demo.playwright.dev/todomvc

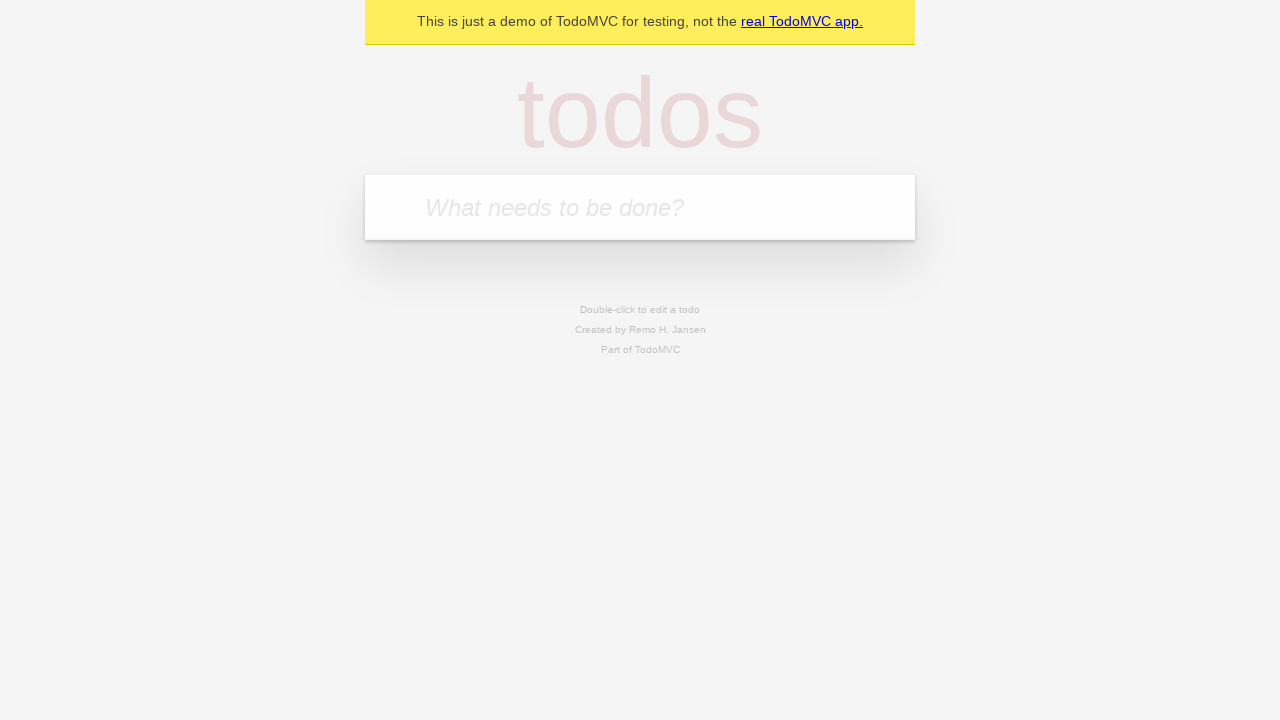

Filled todo input with 'buy some cheese' on internal:attr=[placeholder="What needs to be done?"i]
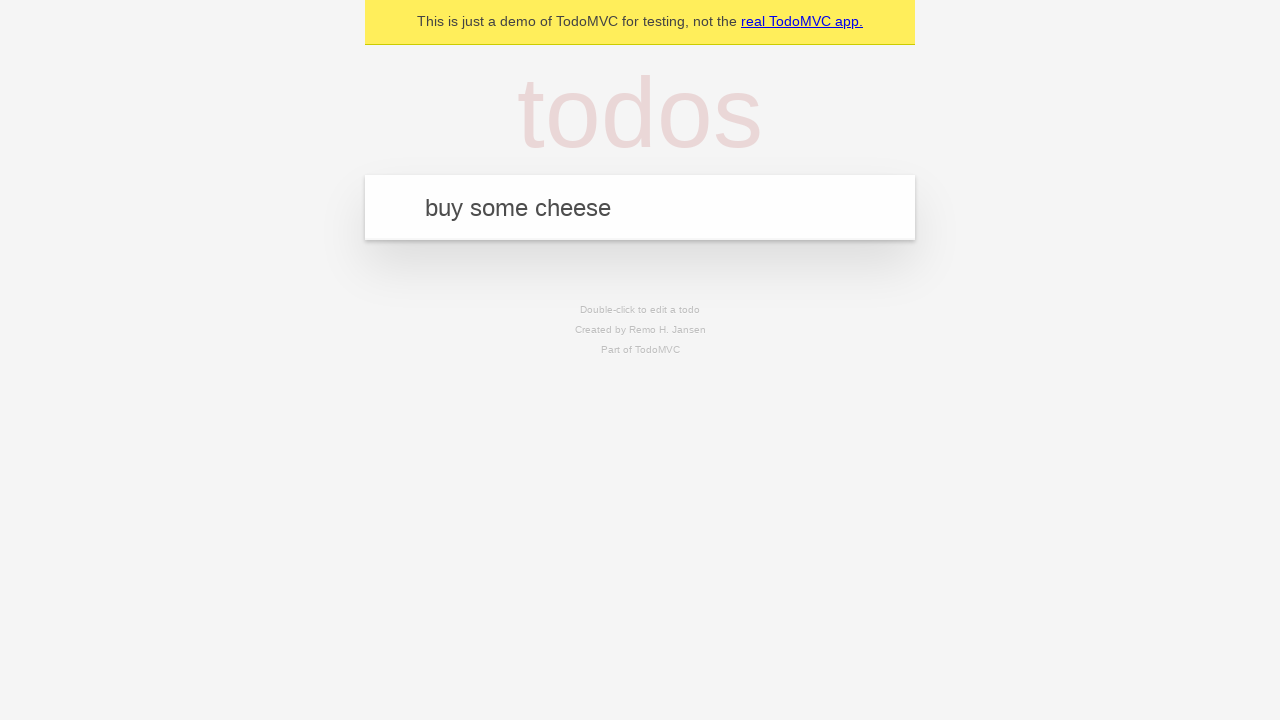

Pressed Enter to add first todo item on internal:attr=[placeholder="What needs to be done?"i]
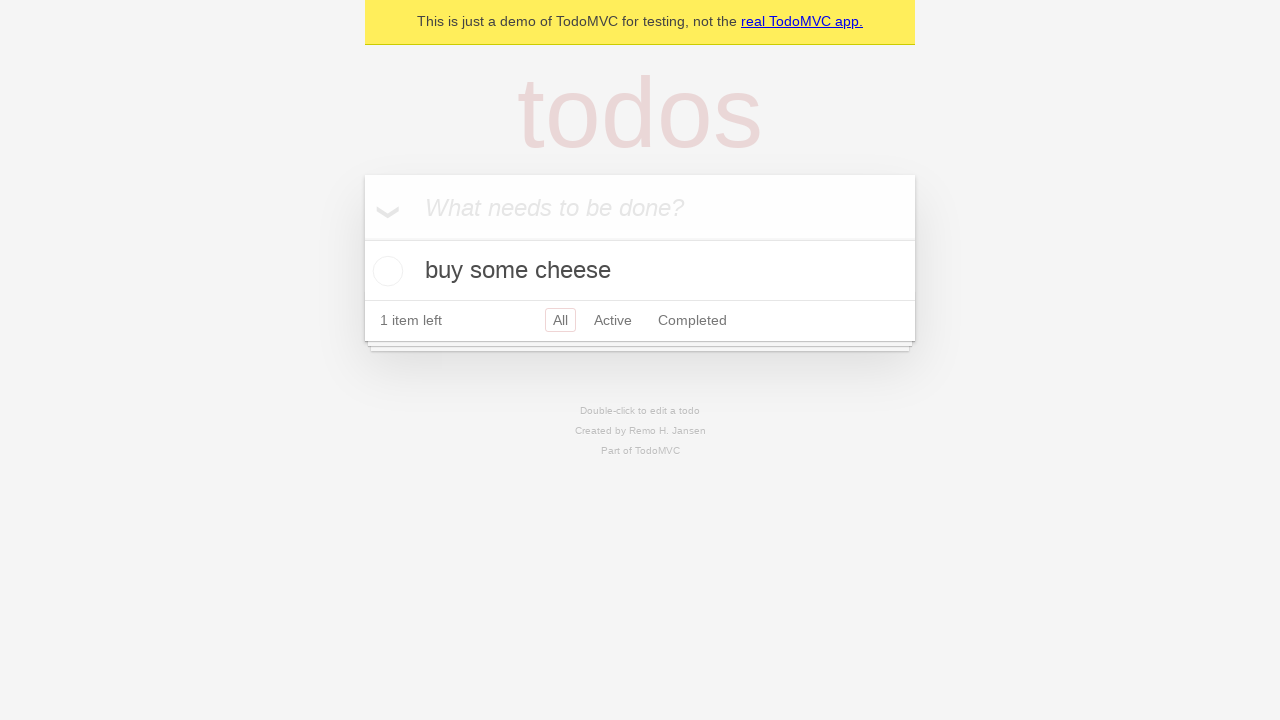

Filled todo input with 'feed the cat' on internal:attr=[placeholder="What needs to be done?"i]
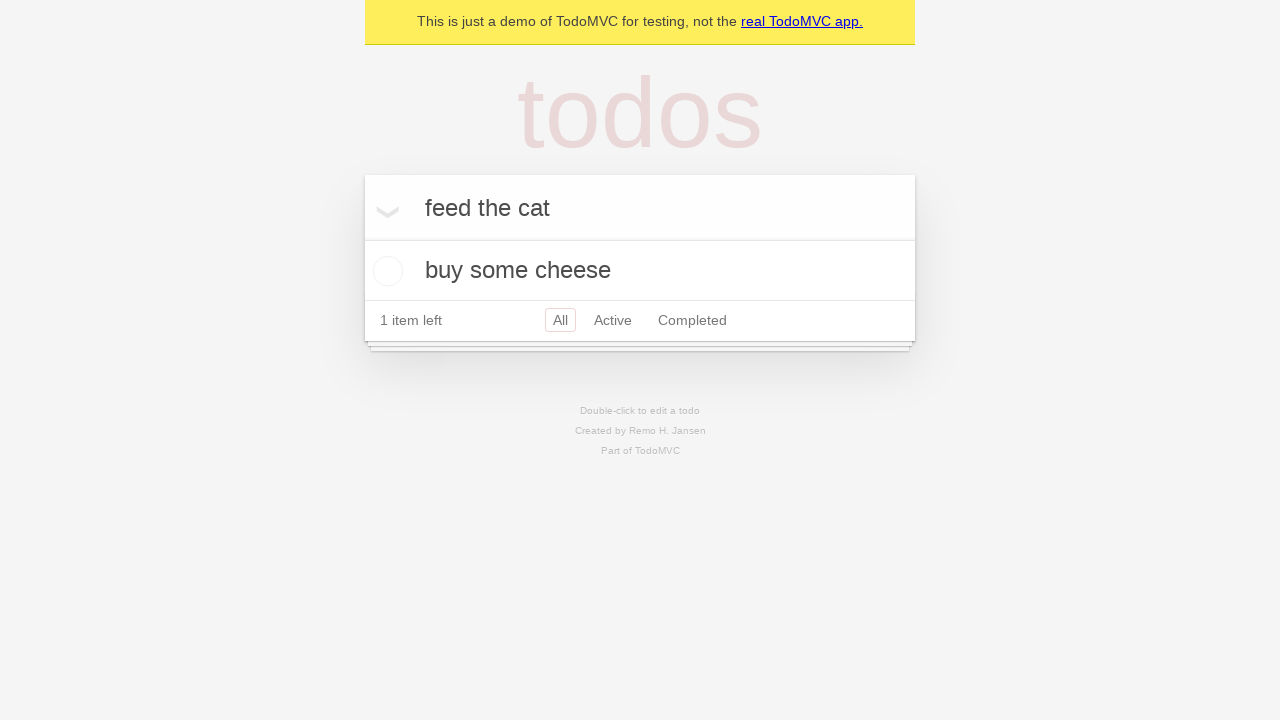

Pressed Enter to add second todo item on internal:attr=[placeholder="What needs to be done?"i]
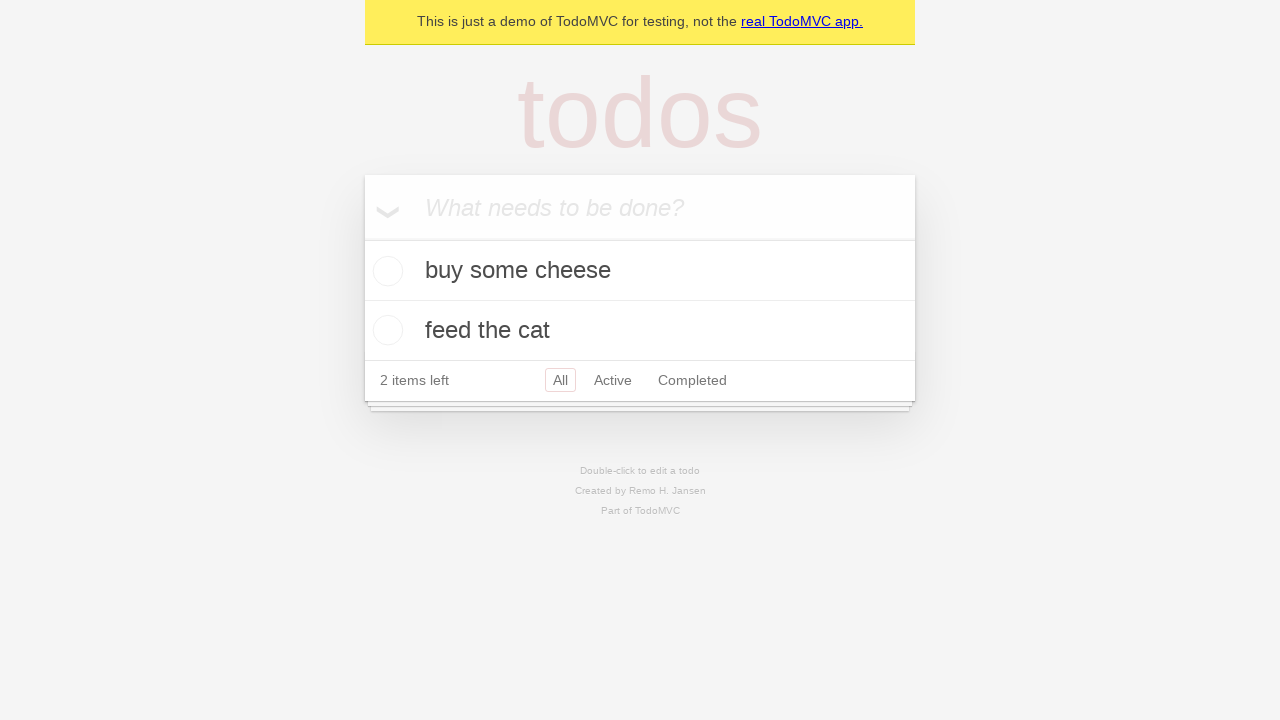

Filled todo input with 'book a doctors appointment' on internal:attr=[placeholder="What needs to be done?"i]
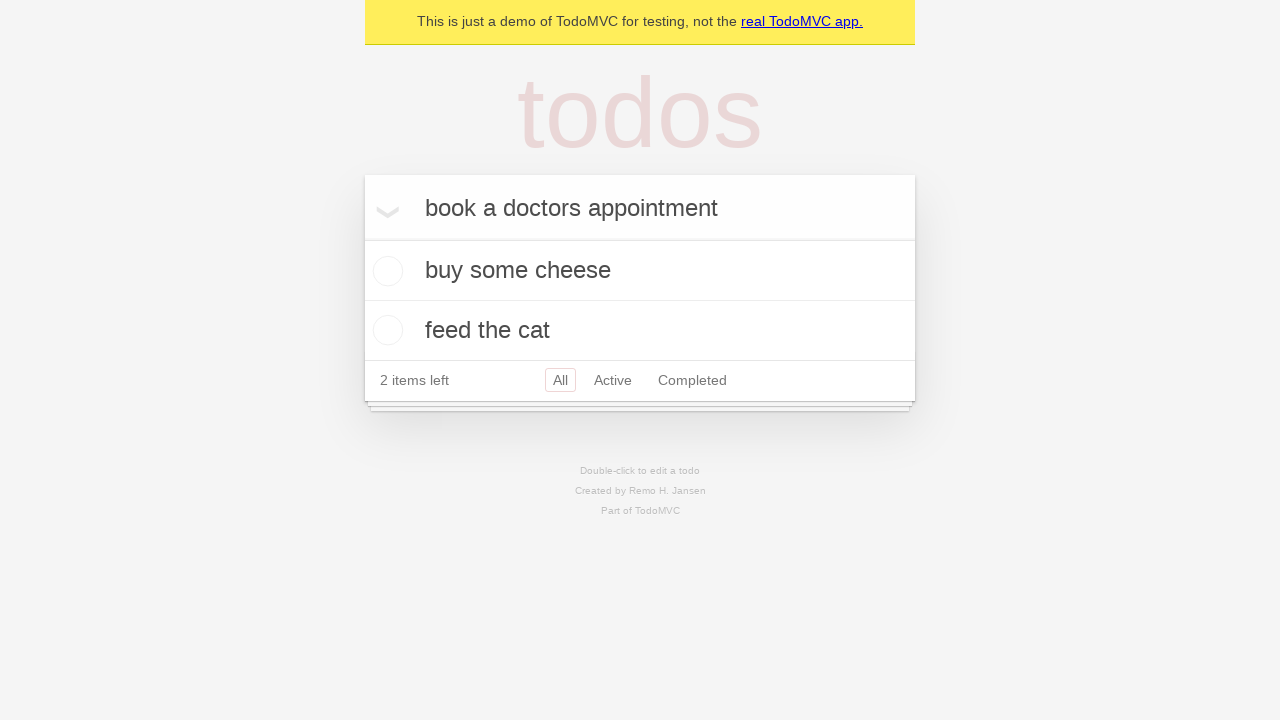

Pressed Enter to add third todo item on internal:attr=[placeholder="What needs to be done?"i]
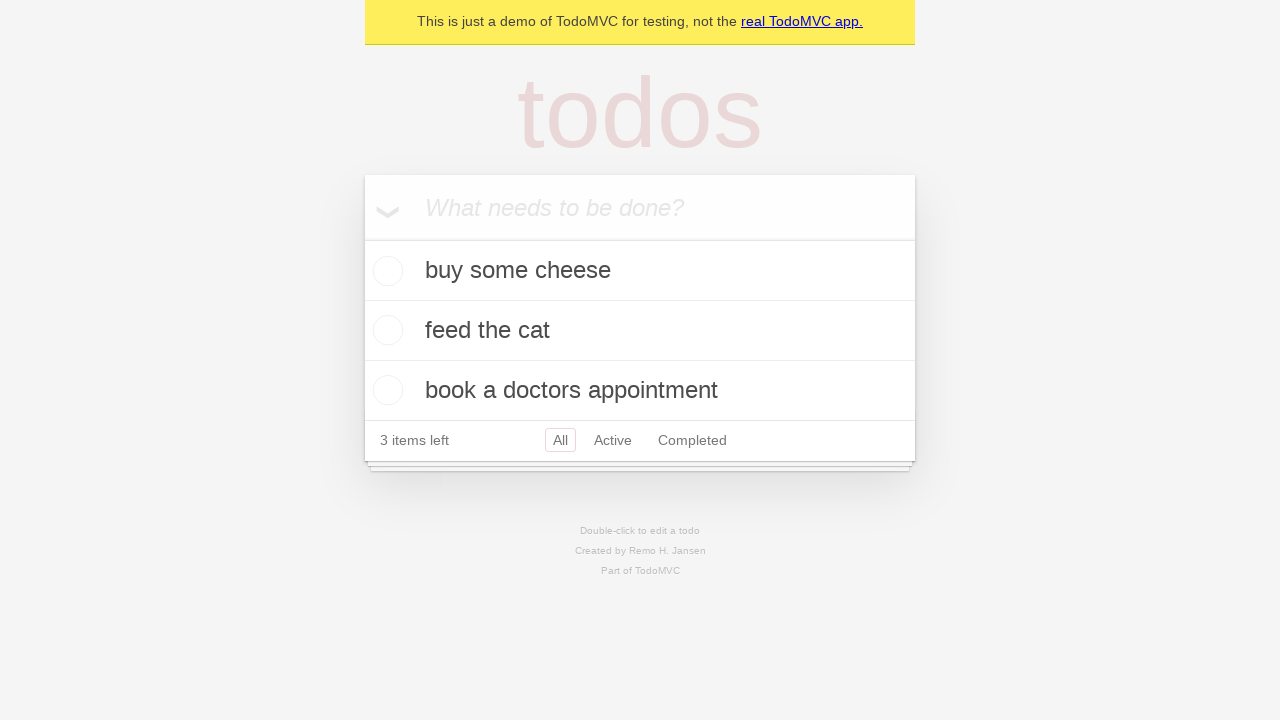

Waited for todo count element to be visible
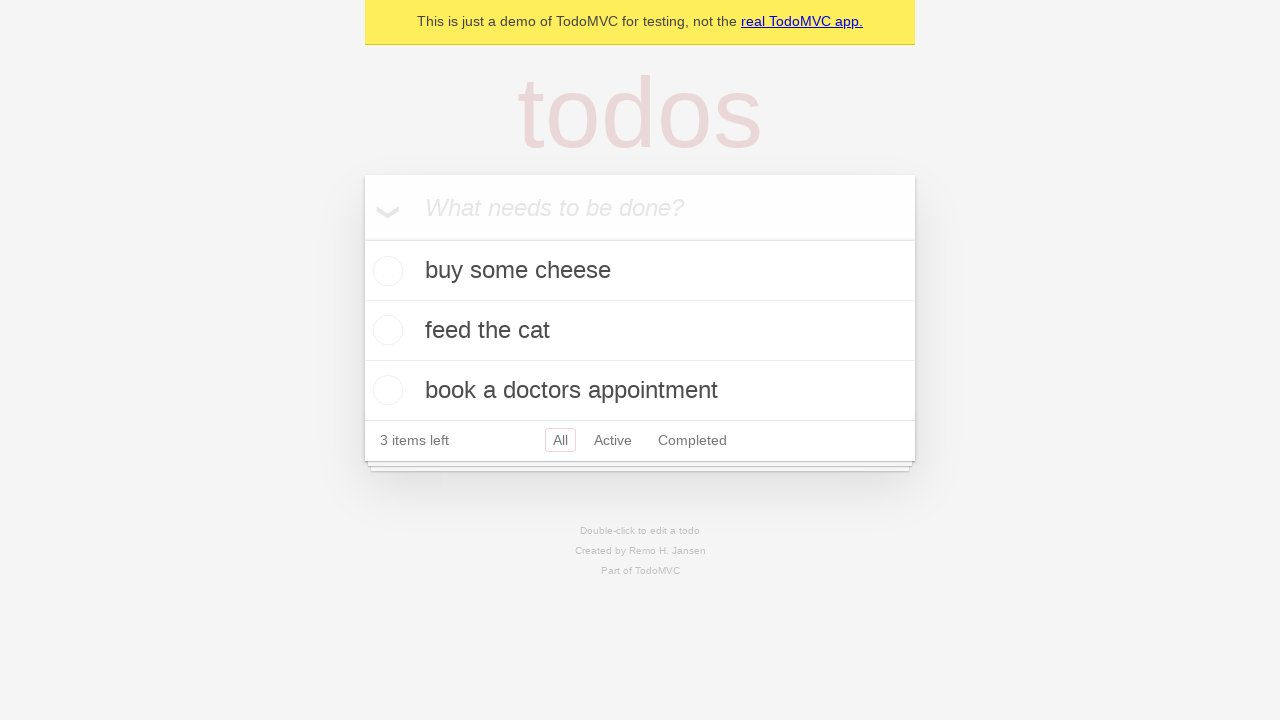

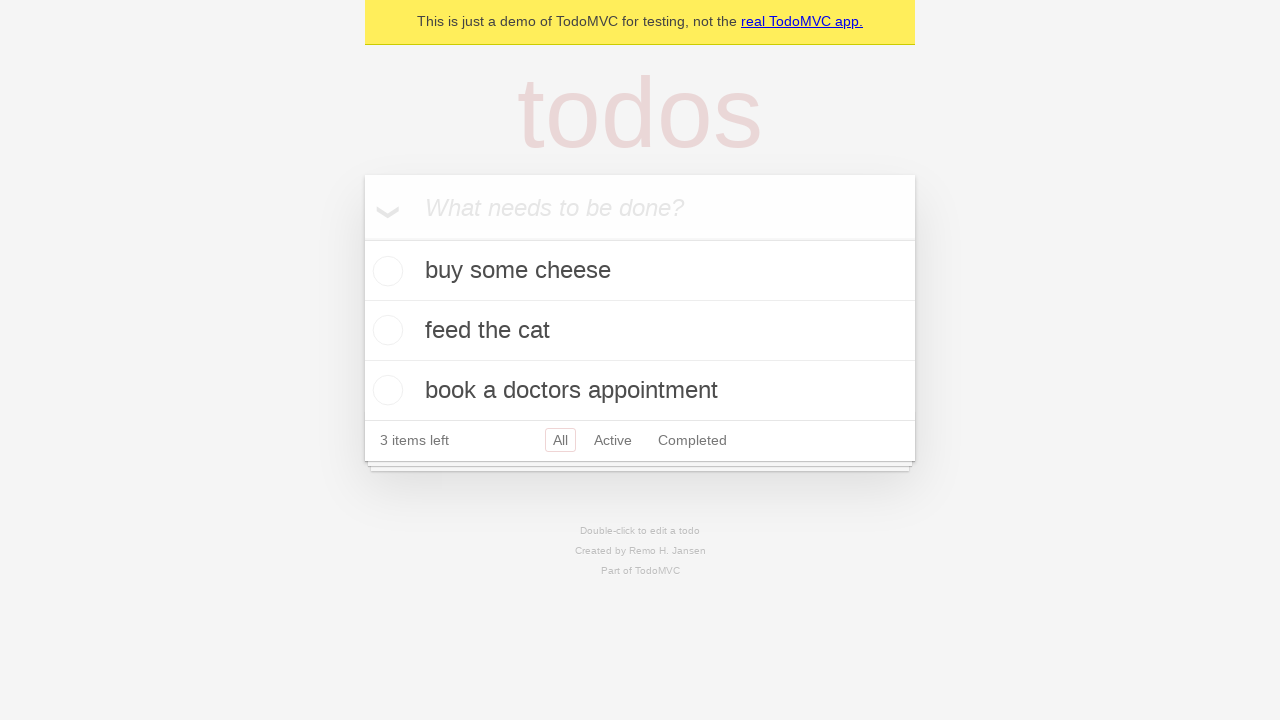